Tests navigation between pages by sorting a table, navigating to an external site, and using browser back to return to the original page.

Starting URL: http://the-internet.herokuapp.com

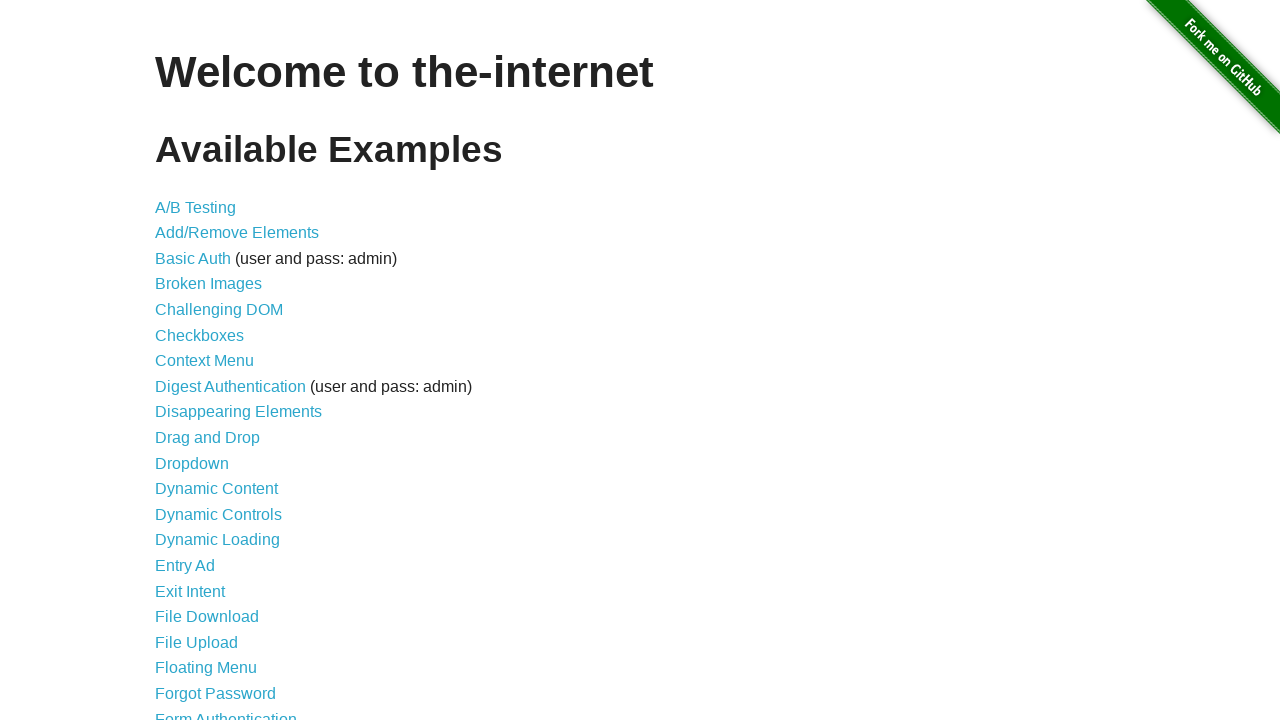

Clicked on Sortable Data Tables link at (230, 574) on xpath=//*[@id='content']//*[text()='Sortable Data Tables']
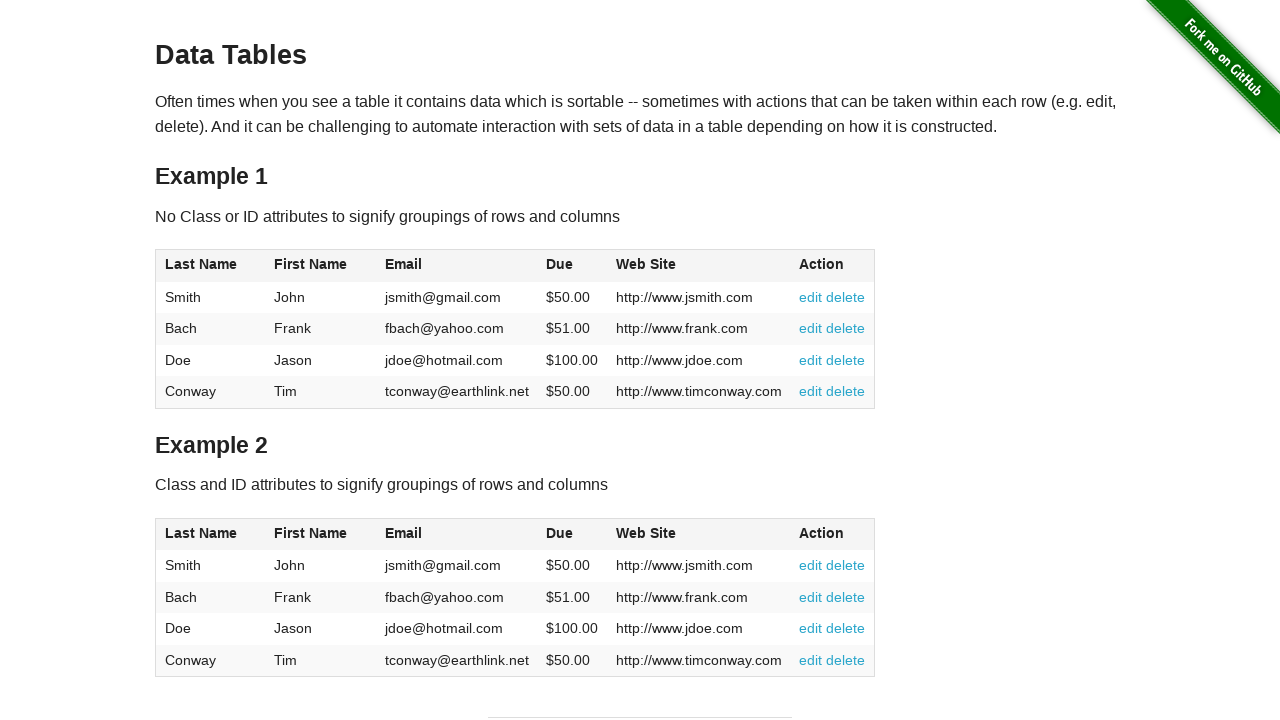

Clicked First Name header to sort table at (311, 264) on xpath=//*[@id='table1']//*[text()='First Name']
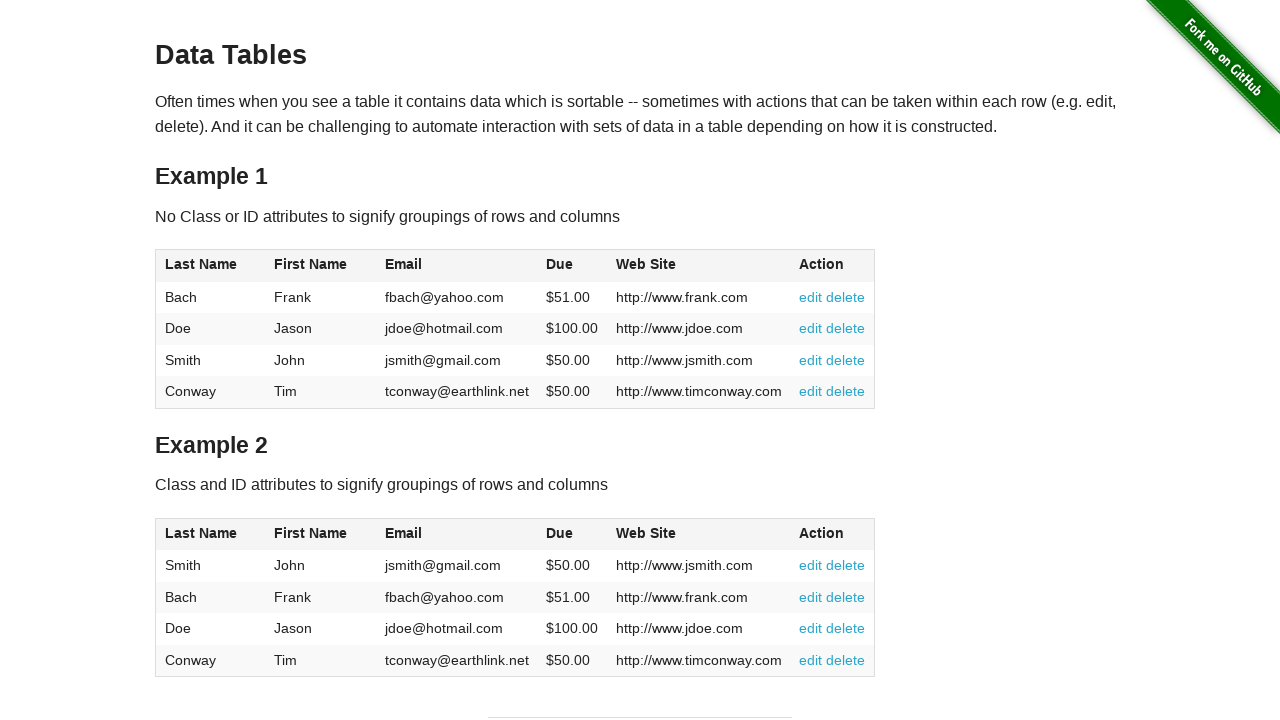

Navigated to external site (saucedemo.com)
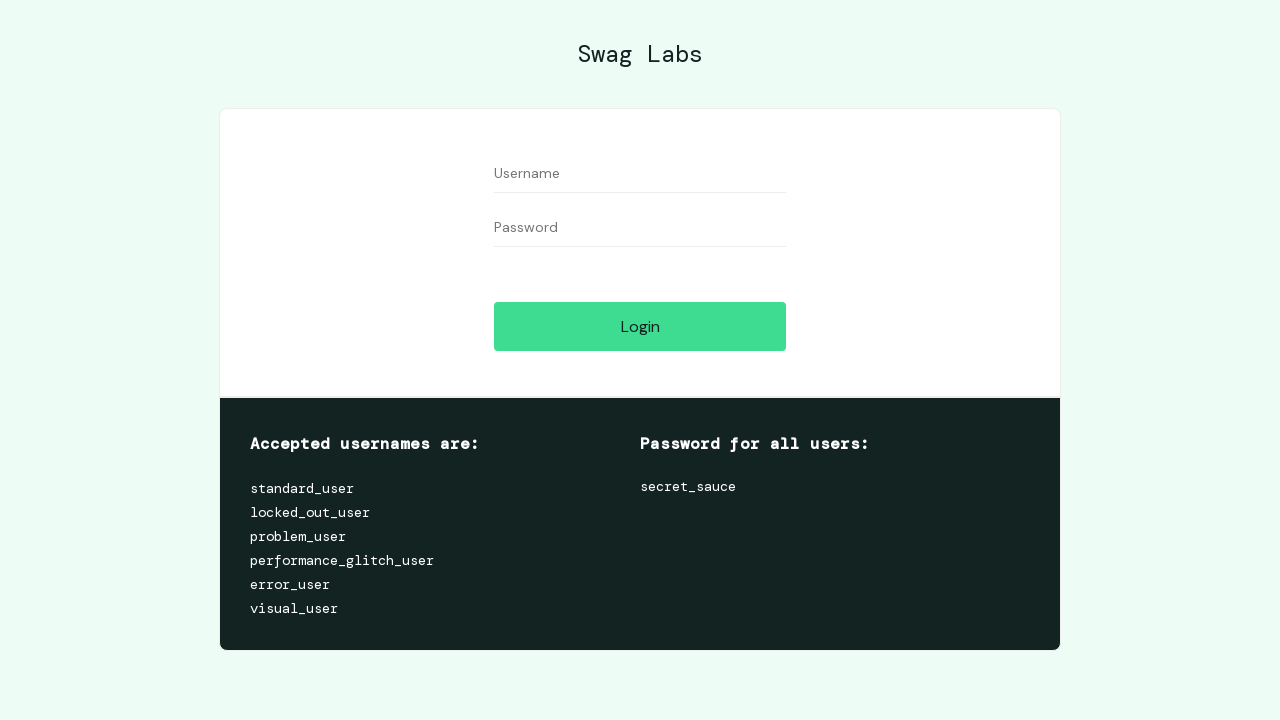

Used browser back button to return to sortable data tables page
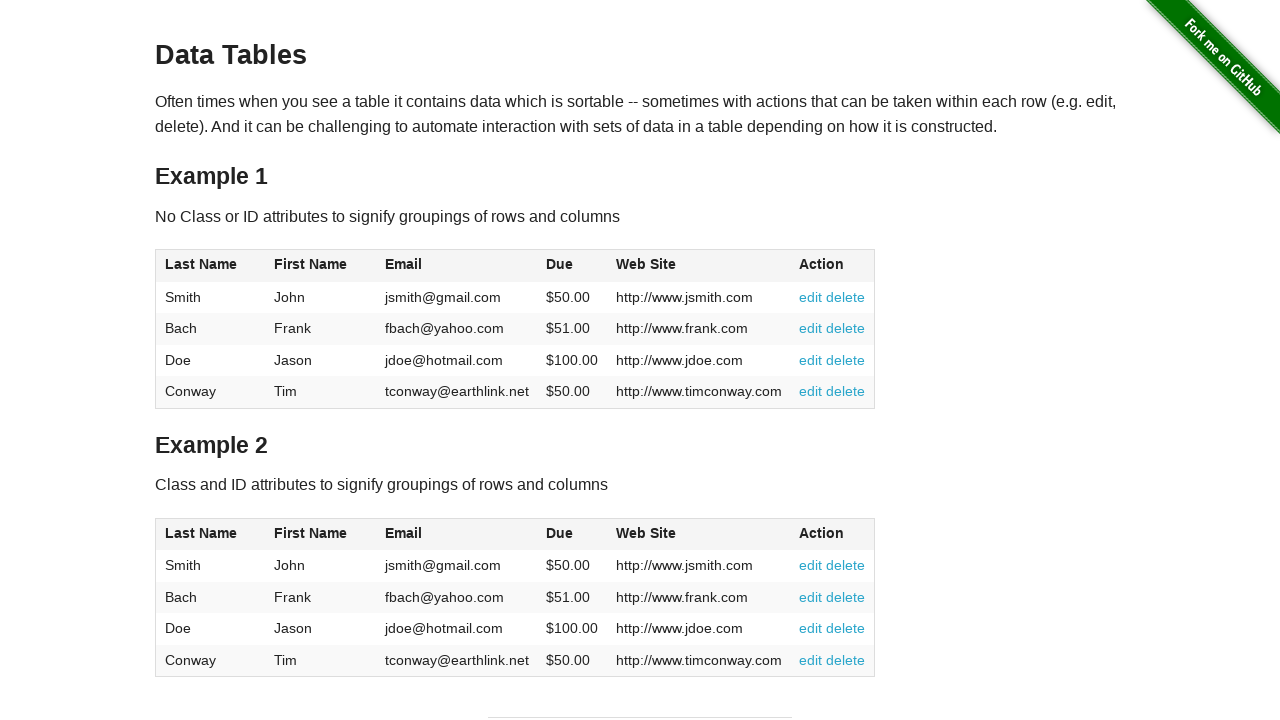

Waited for table to be visible after navigation back
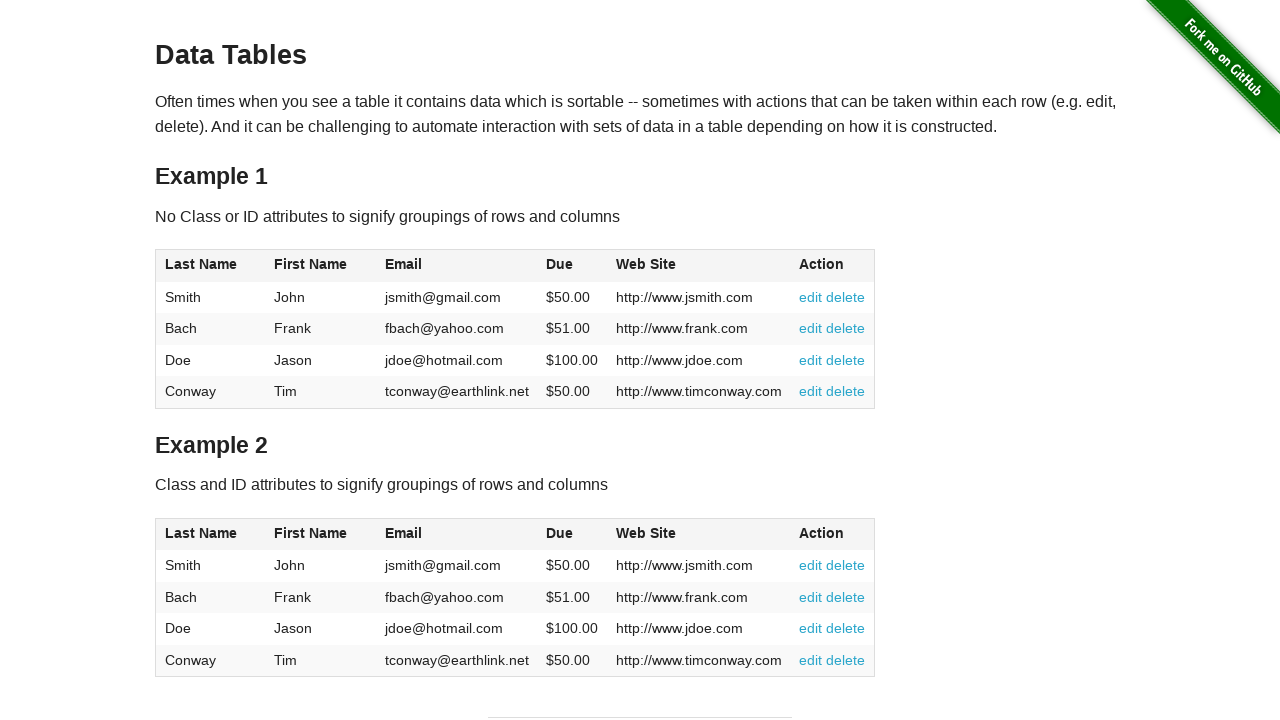

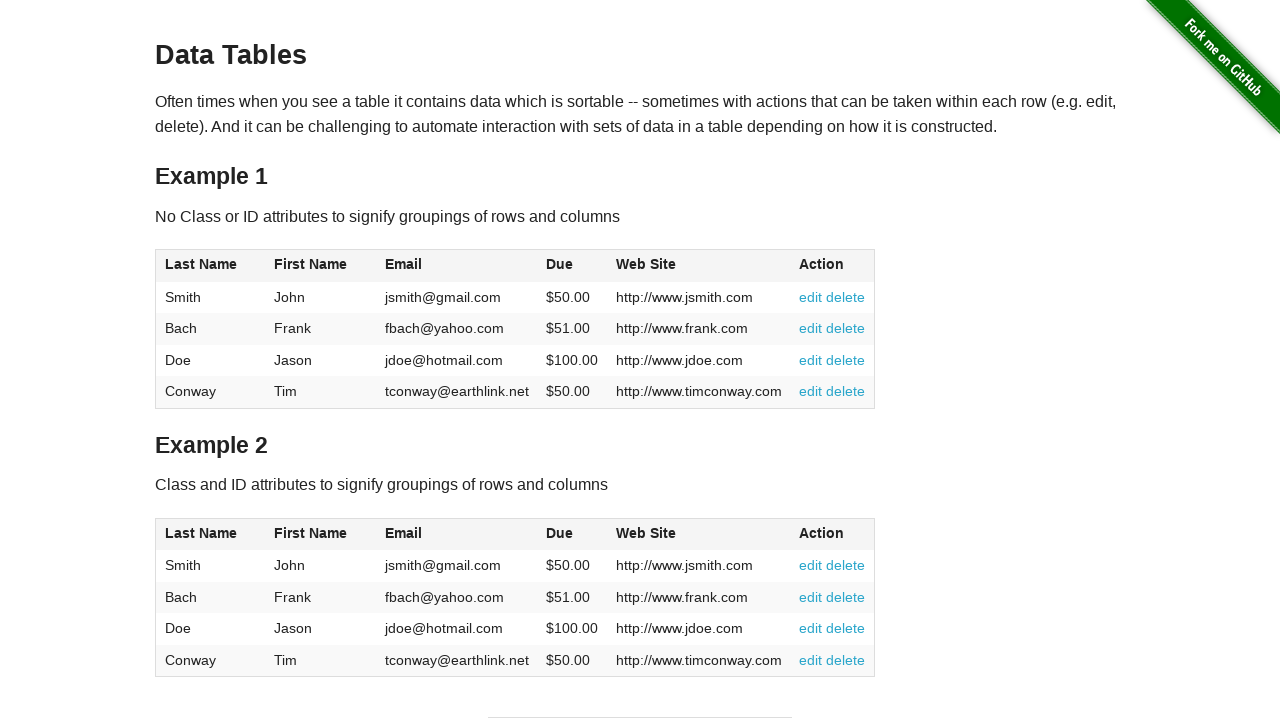